Tests customer care contact form validation by submitting with empty fields and verifying required field error messages are displayed

Starting URL: https://parabank.parasoft.com/parabank/contact.htm

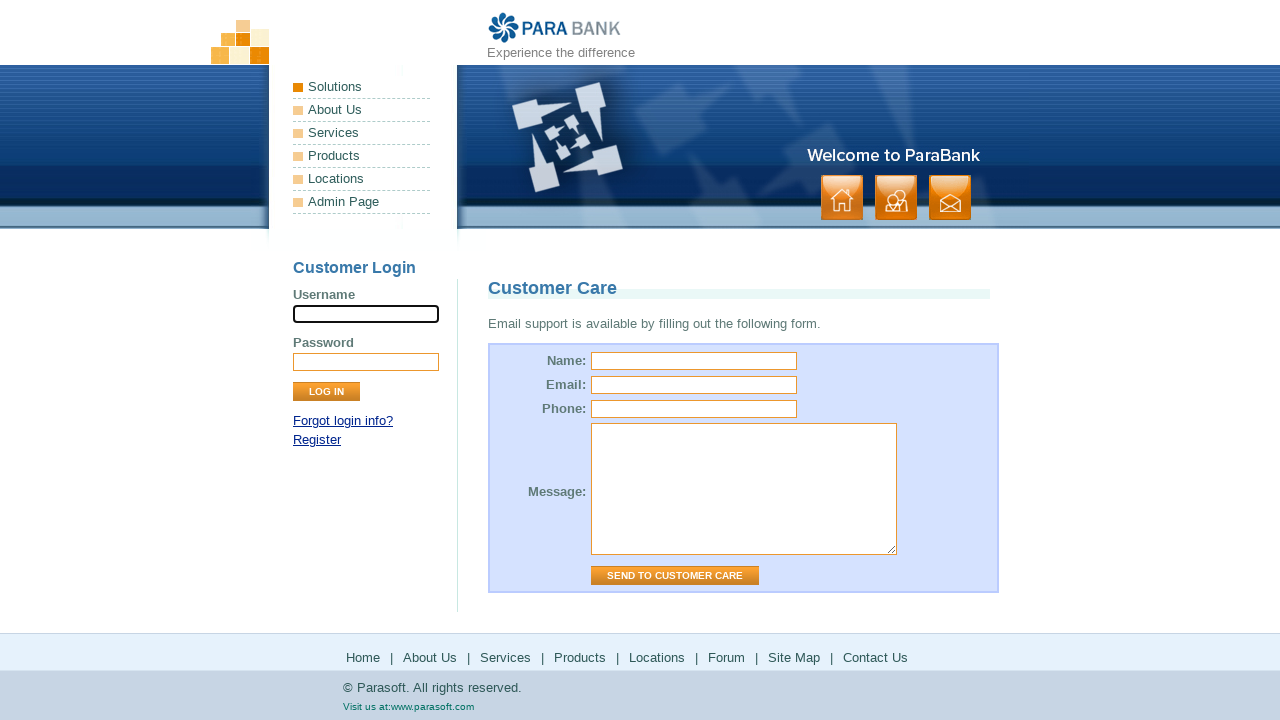

Clicked 'Send to Customer Care' button without filling any fields at (675, 576) on input[value="Send to Customer Care"]
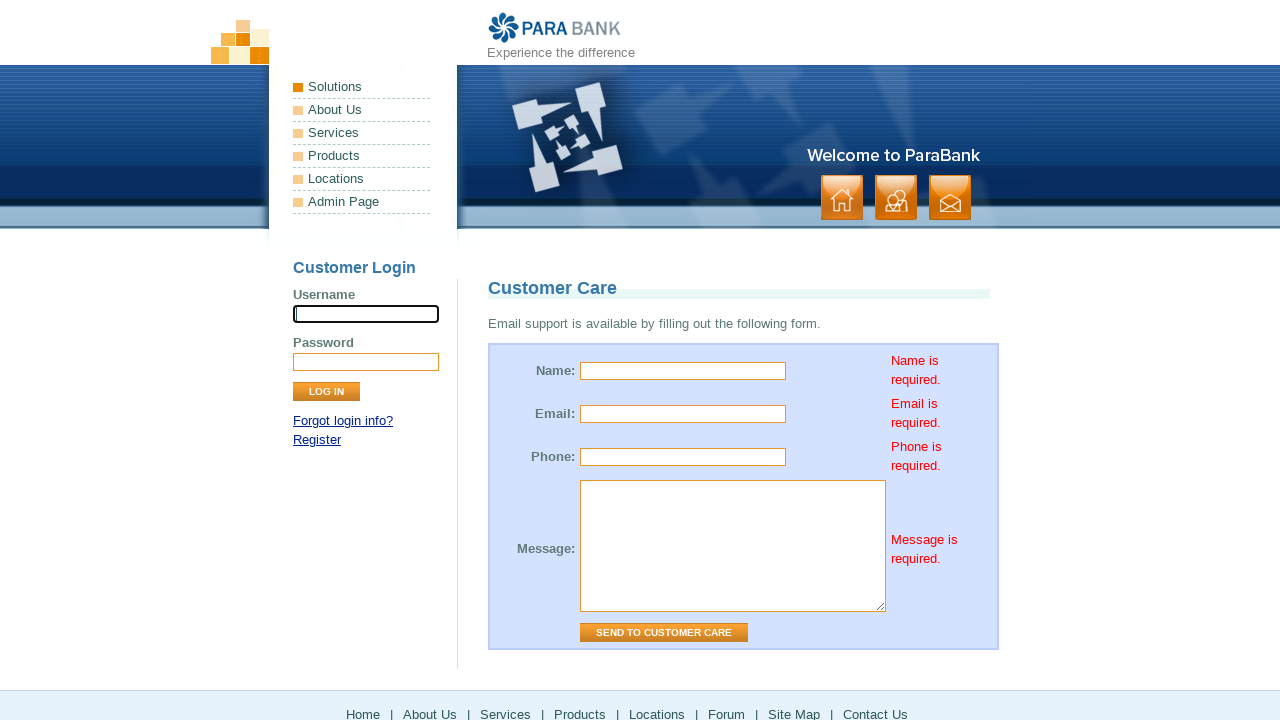

Name field error message appeared
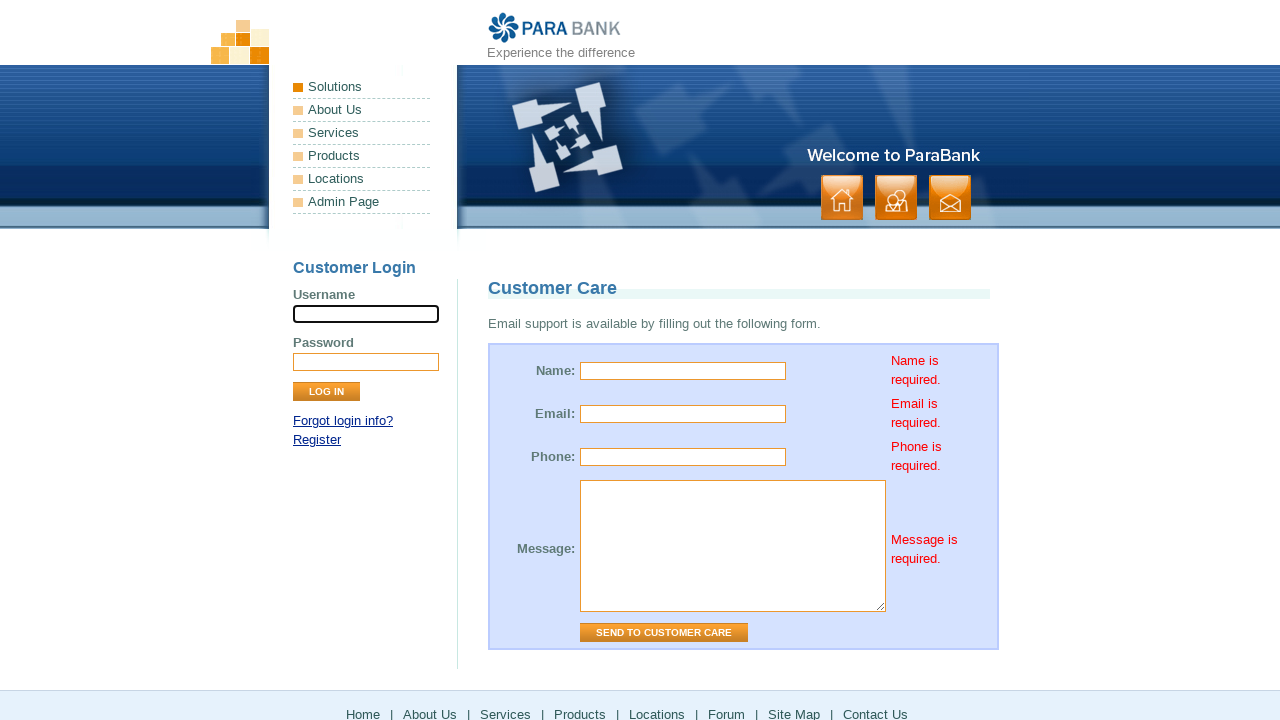

Email field error message appeared
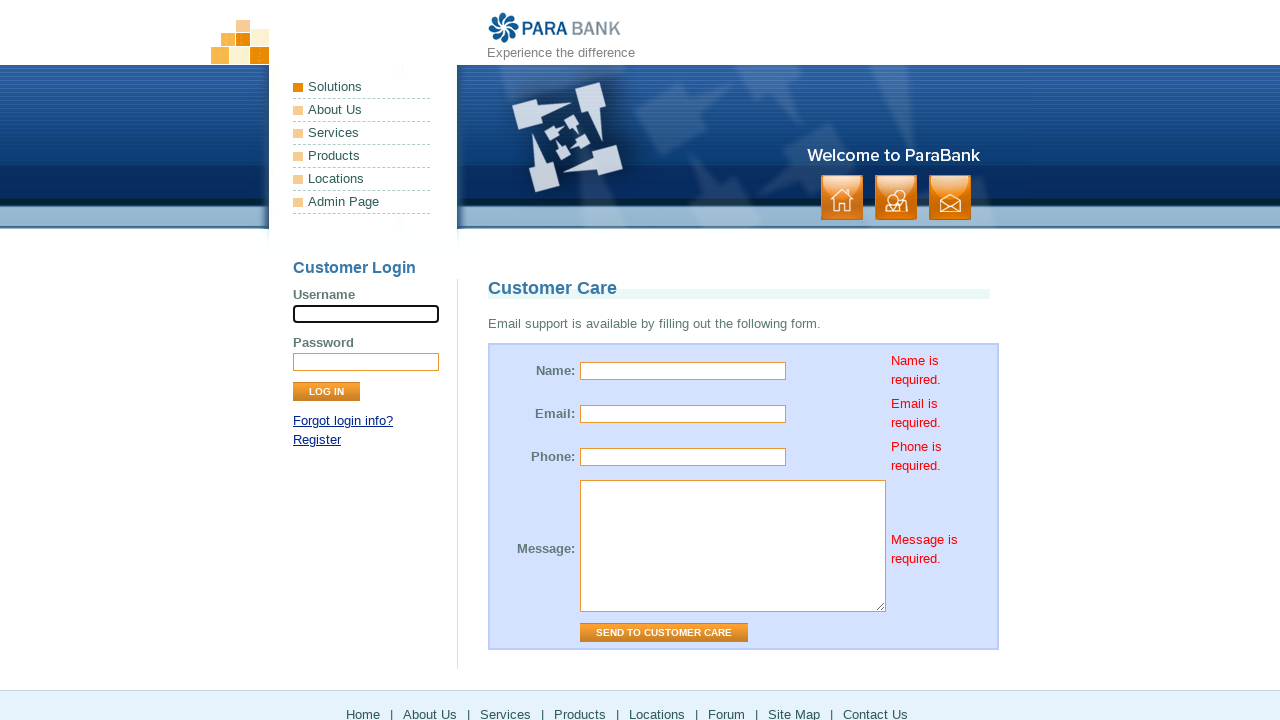

Phone field error message appeared
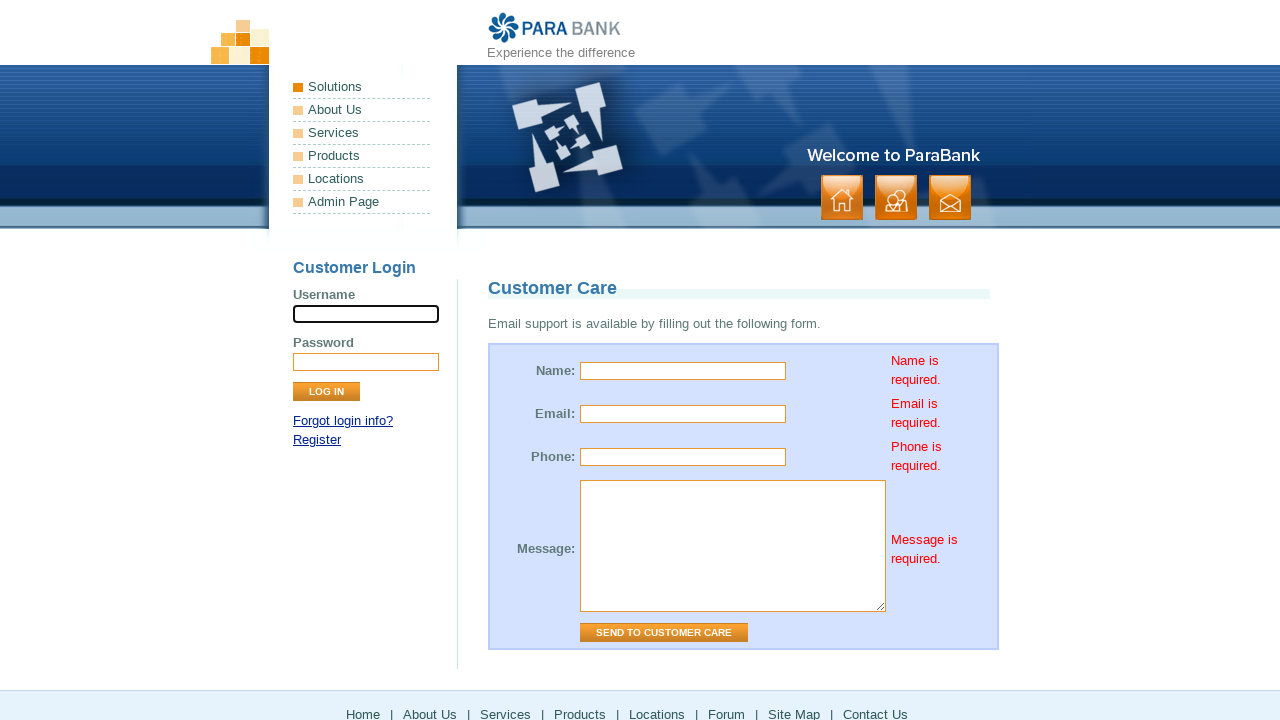

Message field error message appeared
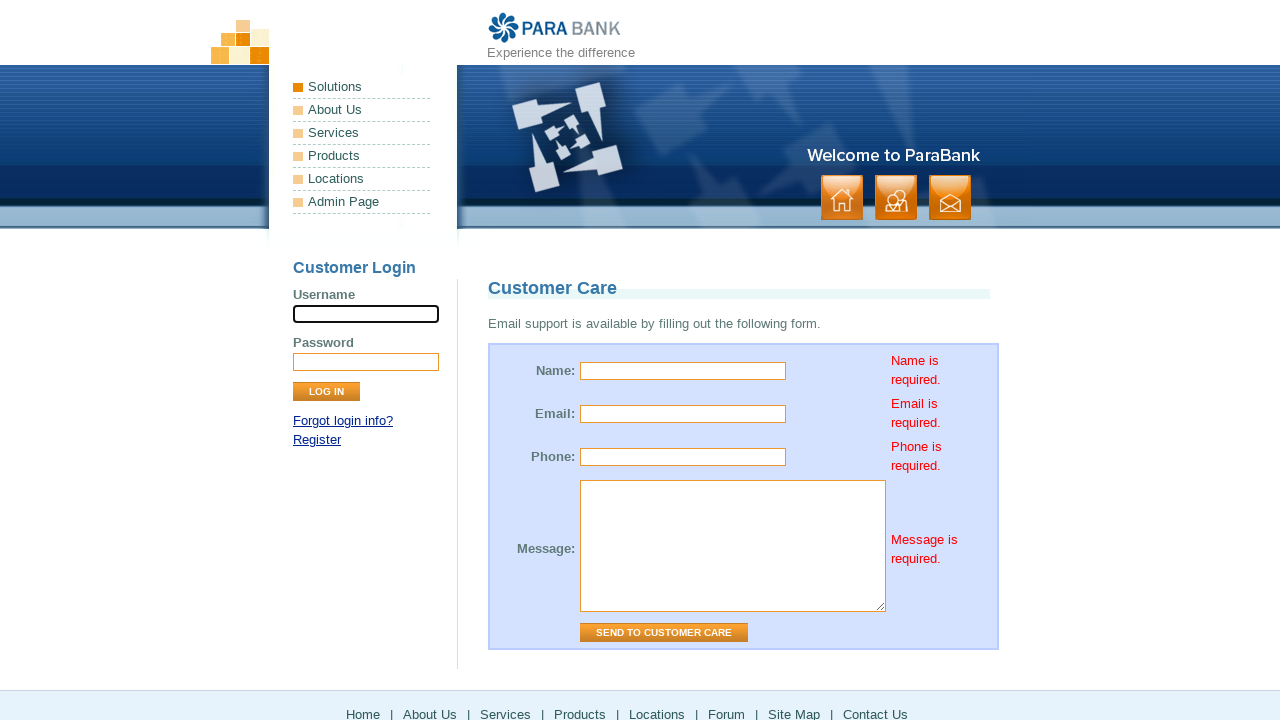

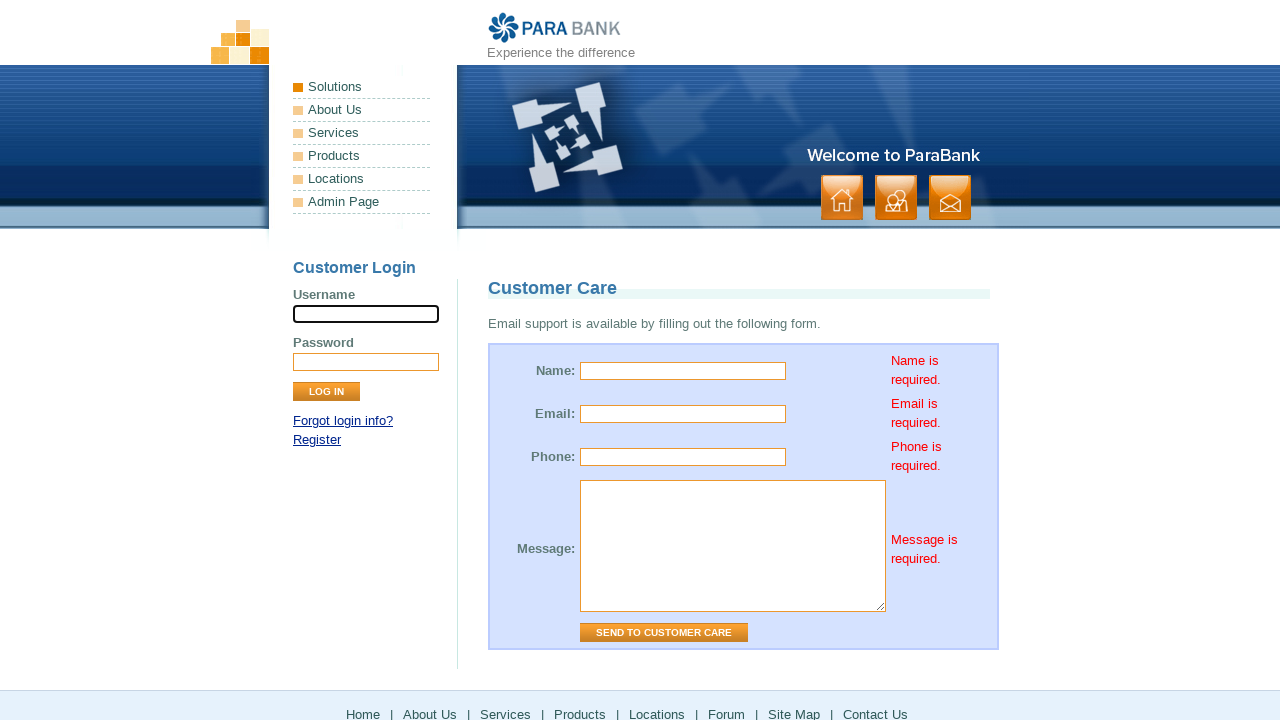